Tests modifying DOM element attributes using JavaScript execution to set a custom value on a div element

Starting URL: https://mdn.github.io/dom-examples/indexeddb-api/index.html

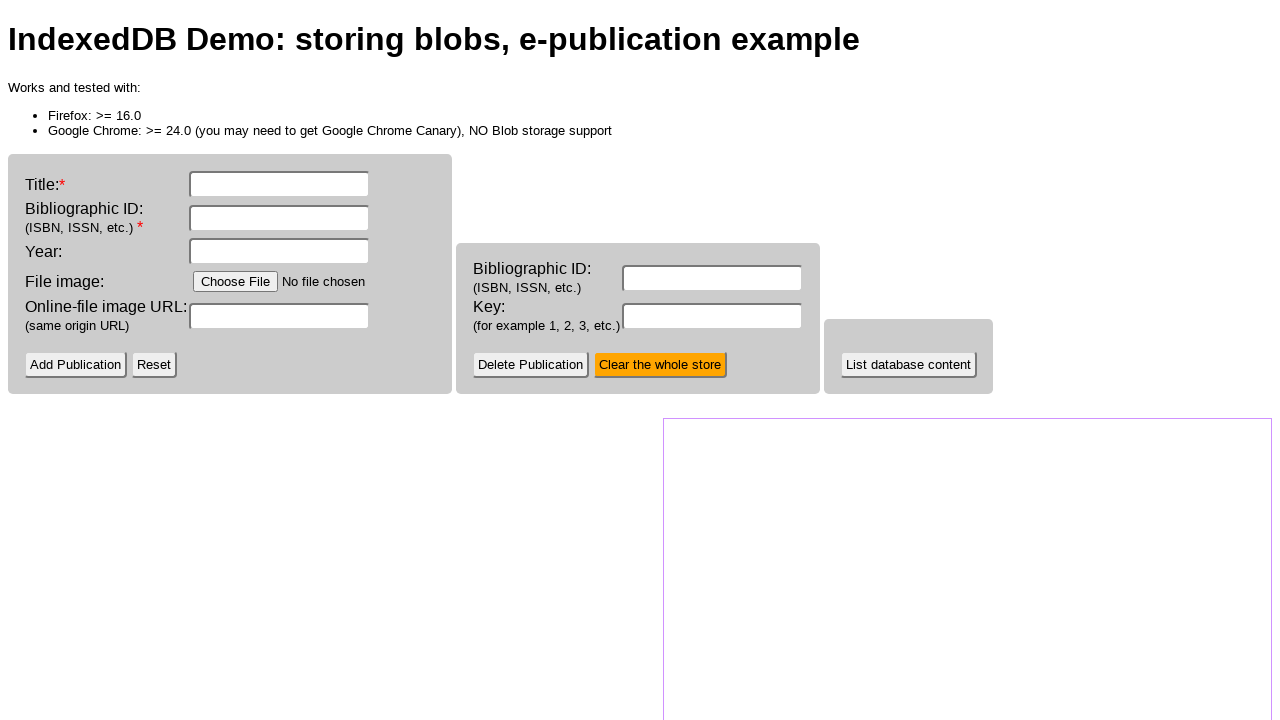

Navigated to IndexedDB API example page
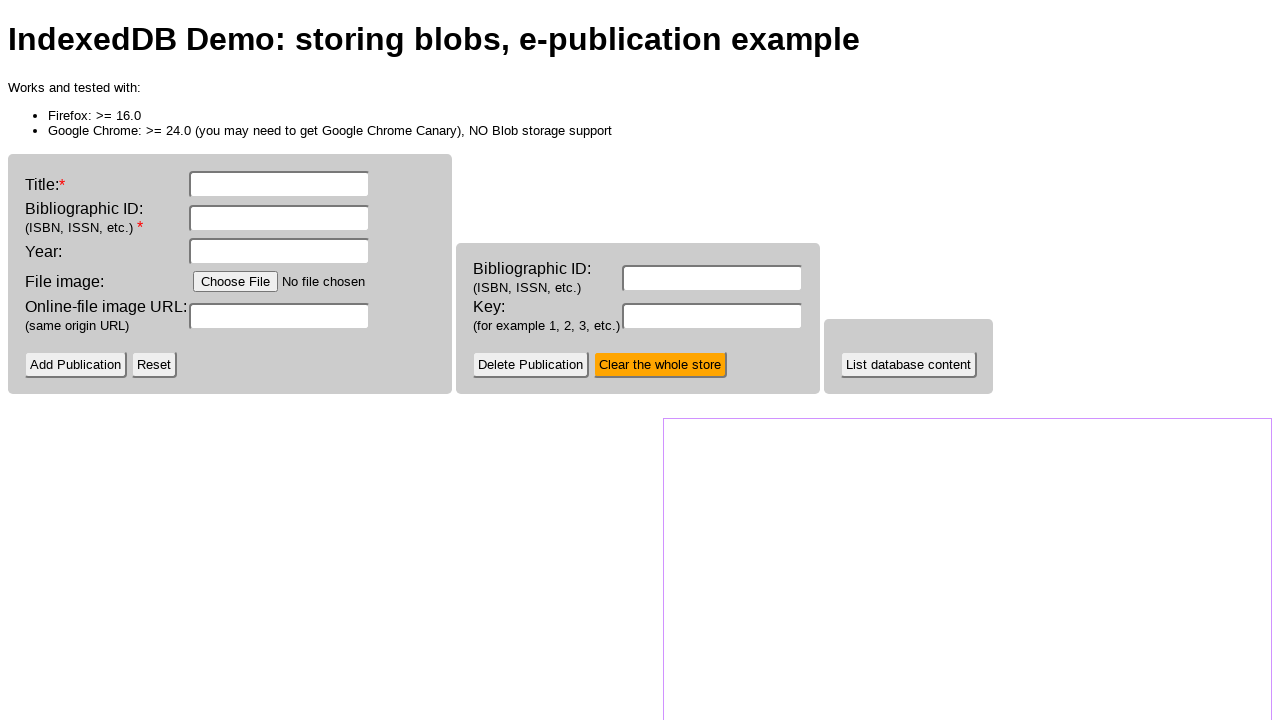

Located div#msg element
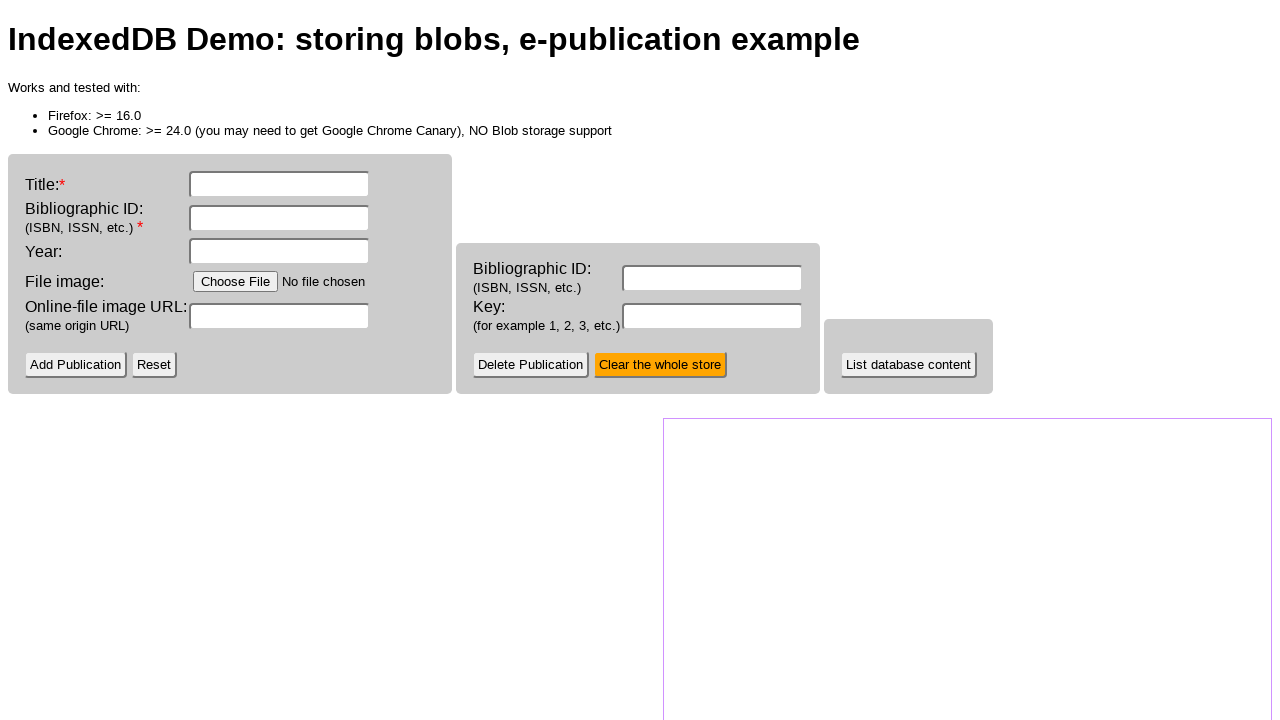

Executed JavaScript to set custom value attribute on div element
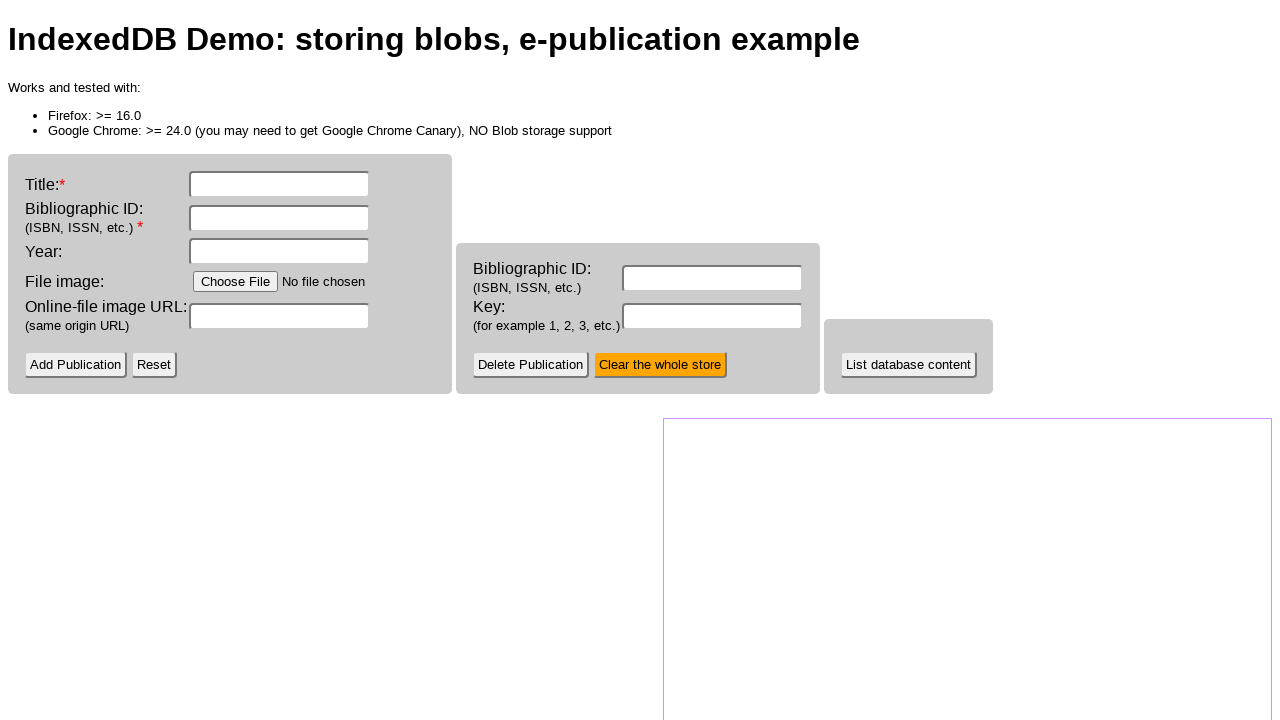

Located #msg element for verification
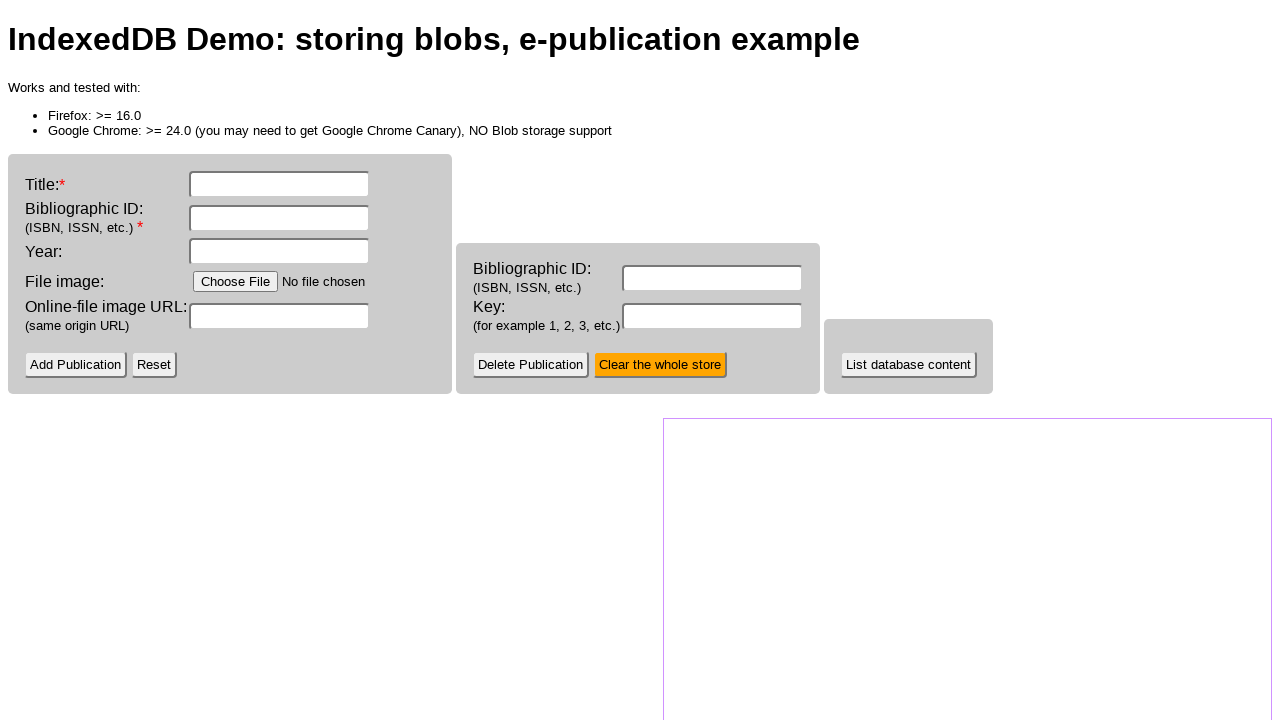

Retrieved value attribute: 'None'
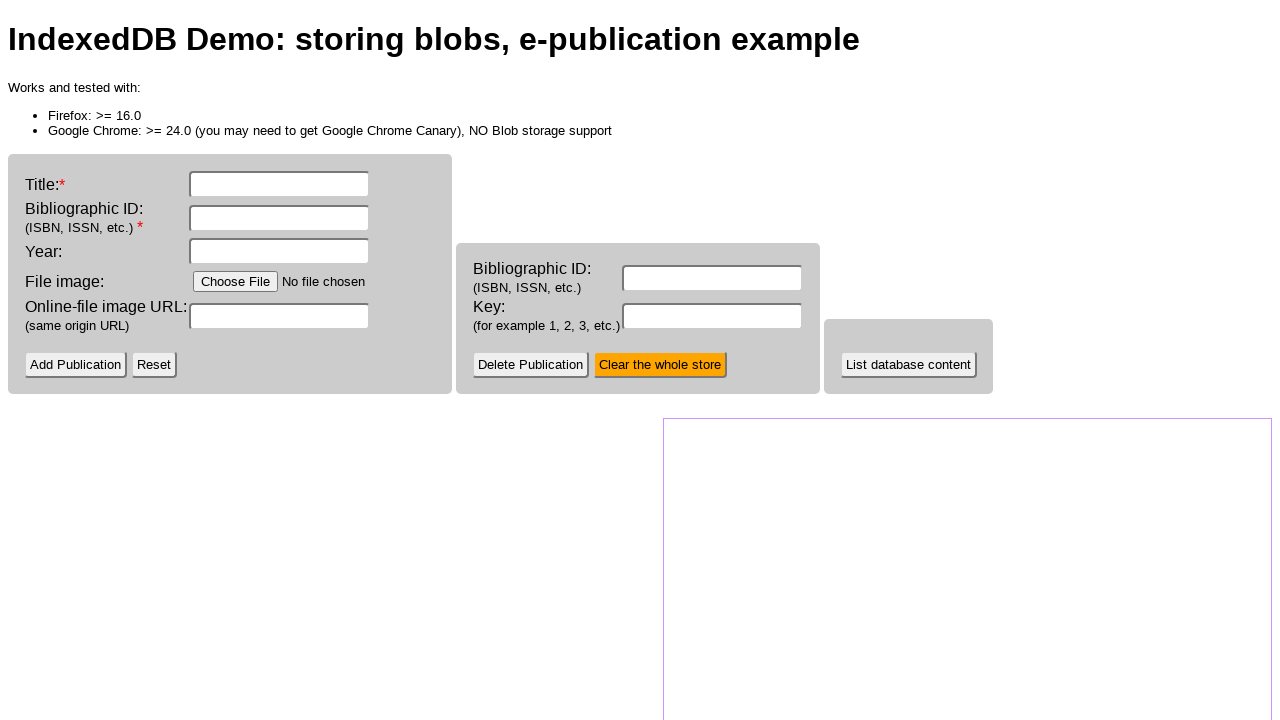

Printed element value to console
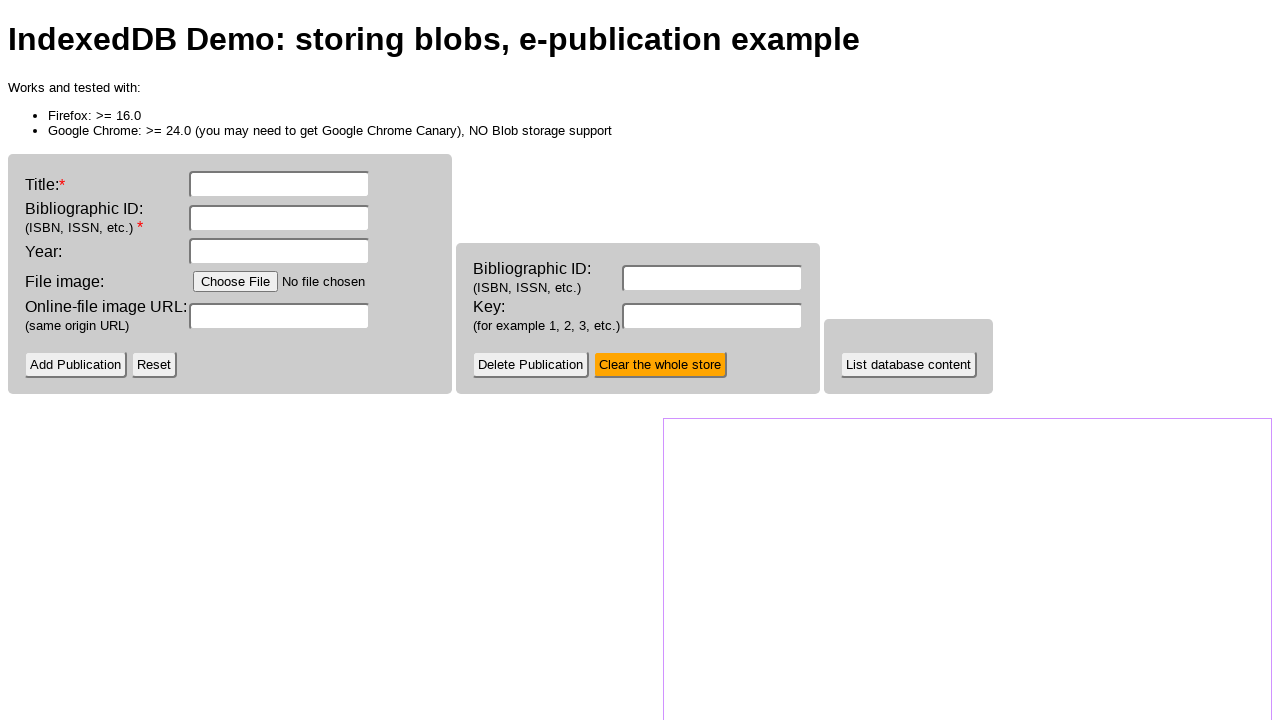

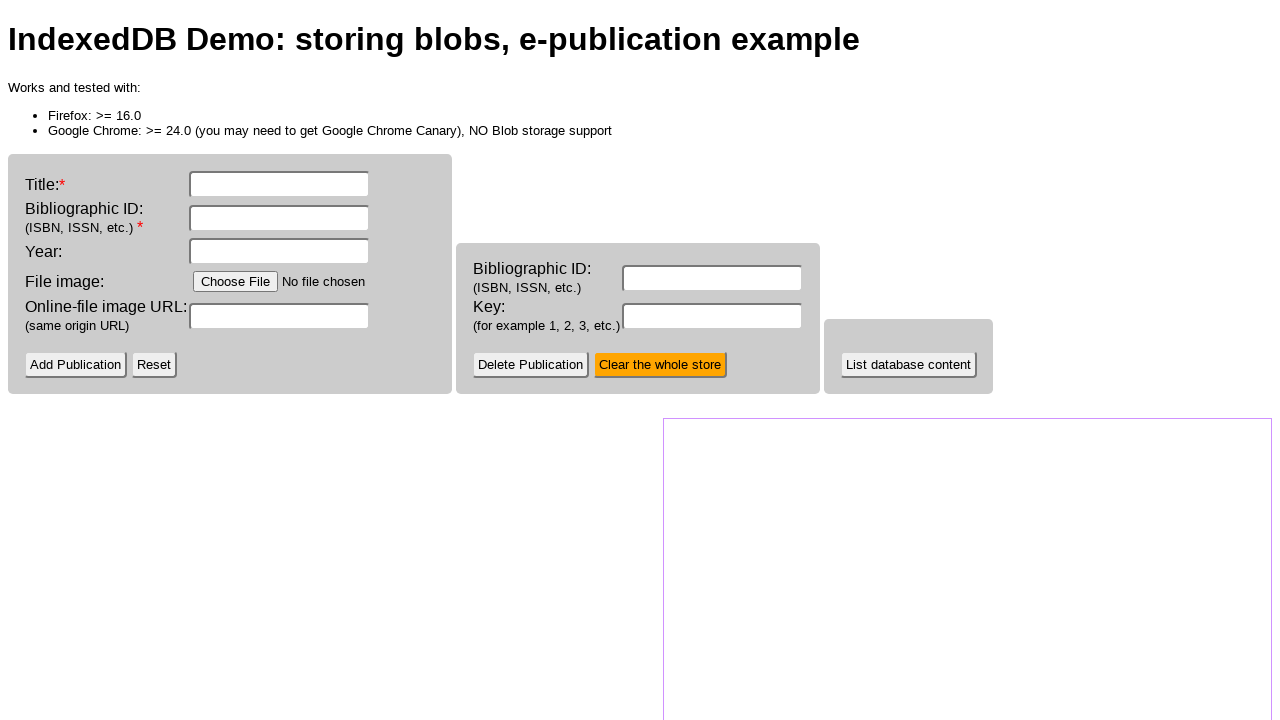